Tests removing elements by first adding 9 elements, then clicking a delete button and verifying the count decreases.

Starting URL: http://the-internet.herokuapp.com/add_remove_elements/

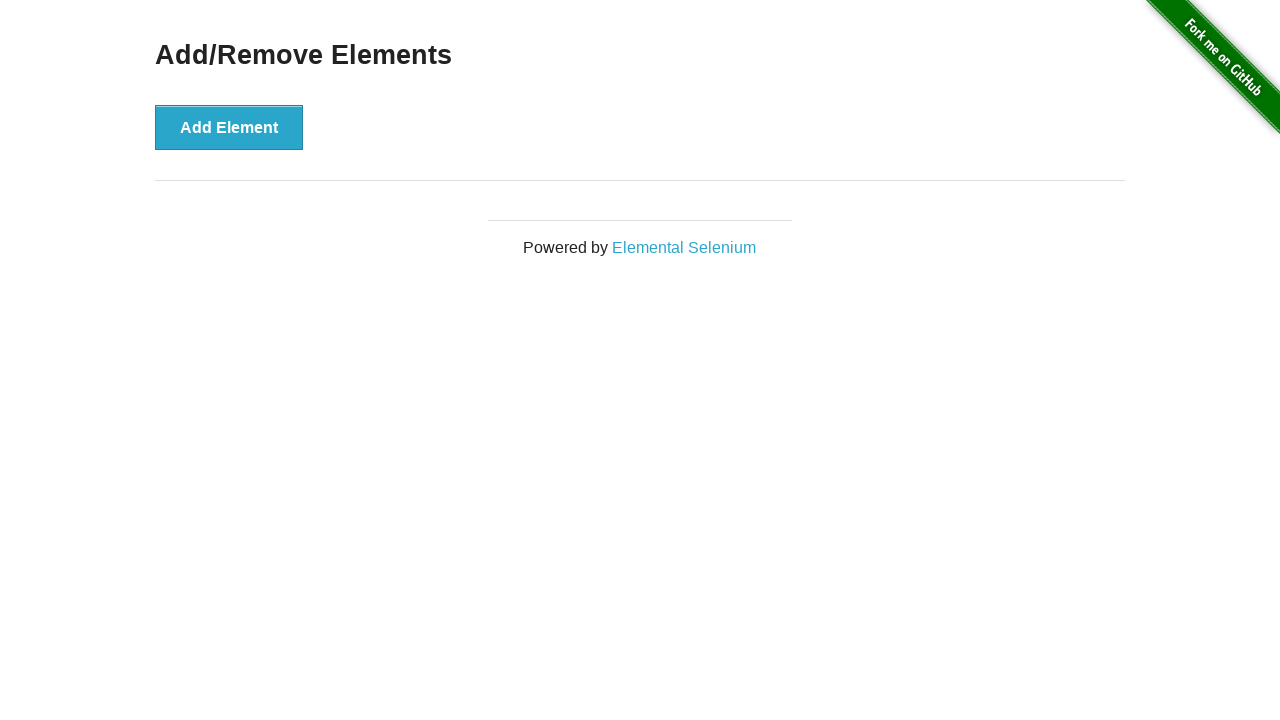

Clicked 'Add Element' button (iteration 1/9) at (229, 127) on xpath=//button[text()='Add Element']
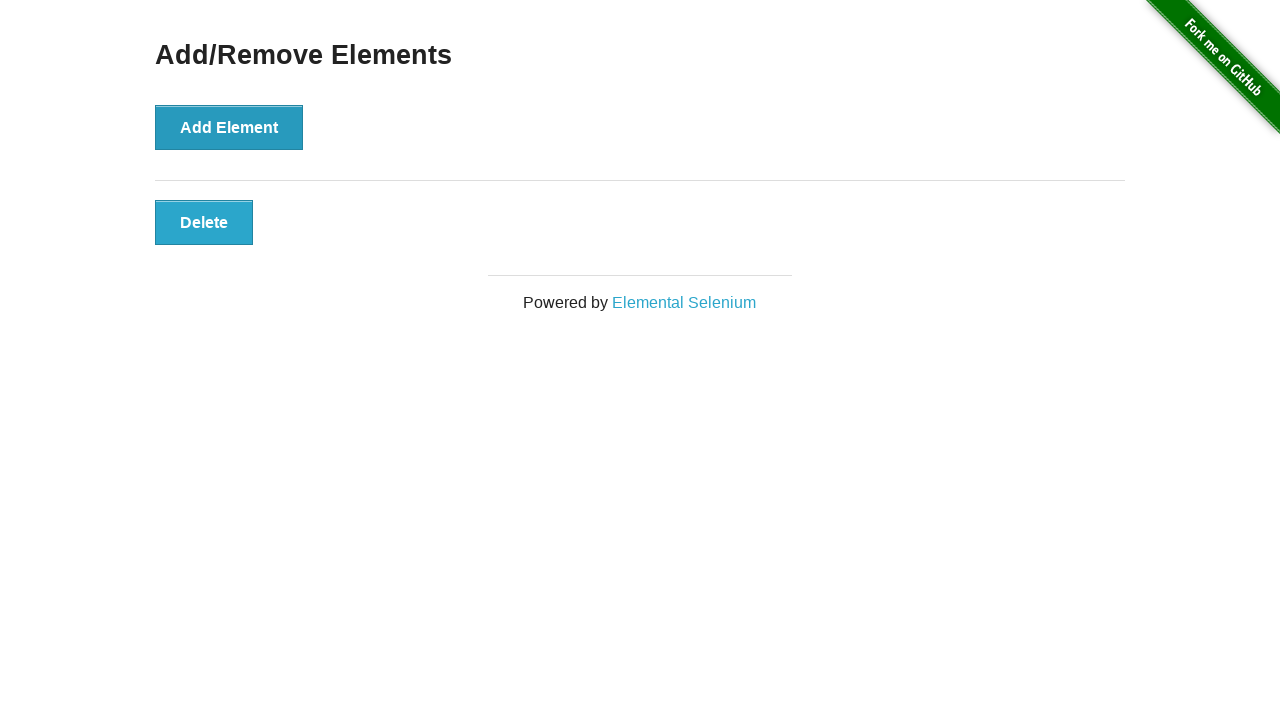

Clicked 'Add Element' button (iteration 2/9) at (229, 127) on xpath=//button[text()='Add Element']
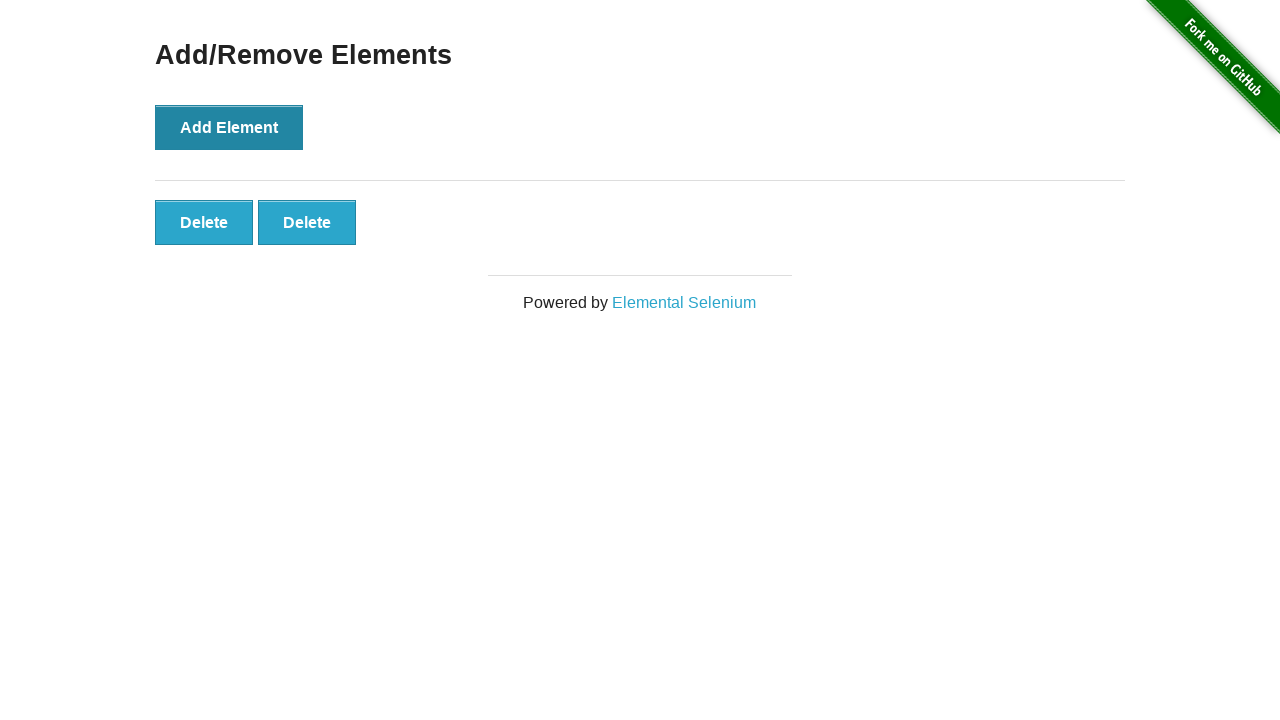

Clicked 'Add Element' button (iteration 3/9) at (229, 127) on xpath=//button[text()='Add Element']
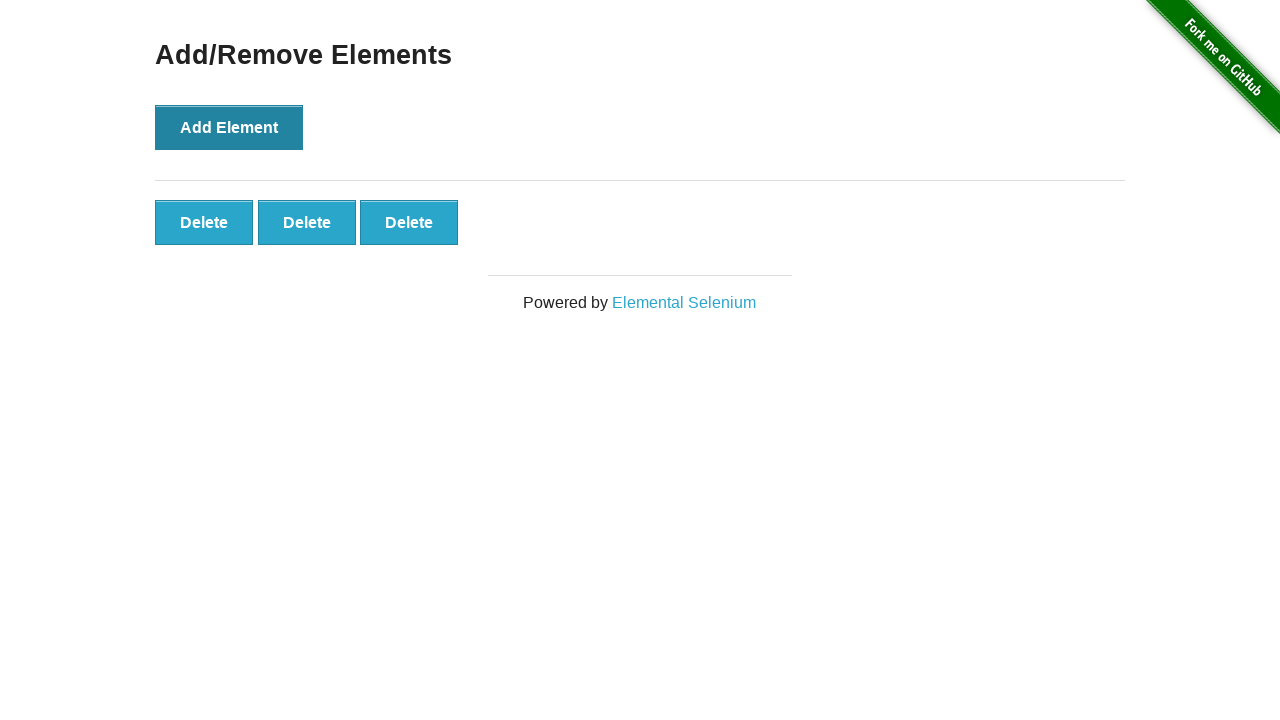

Clicked 'Add Element' button (iteration 4/9) at (229, 127) on xpath=//button[text()='Add Element']
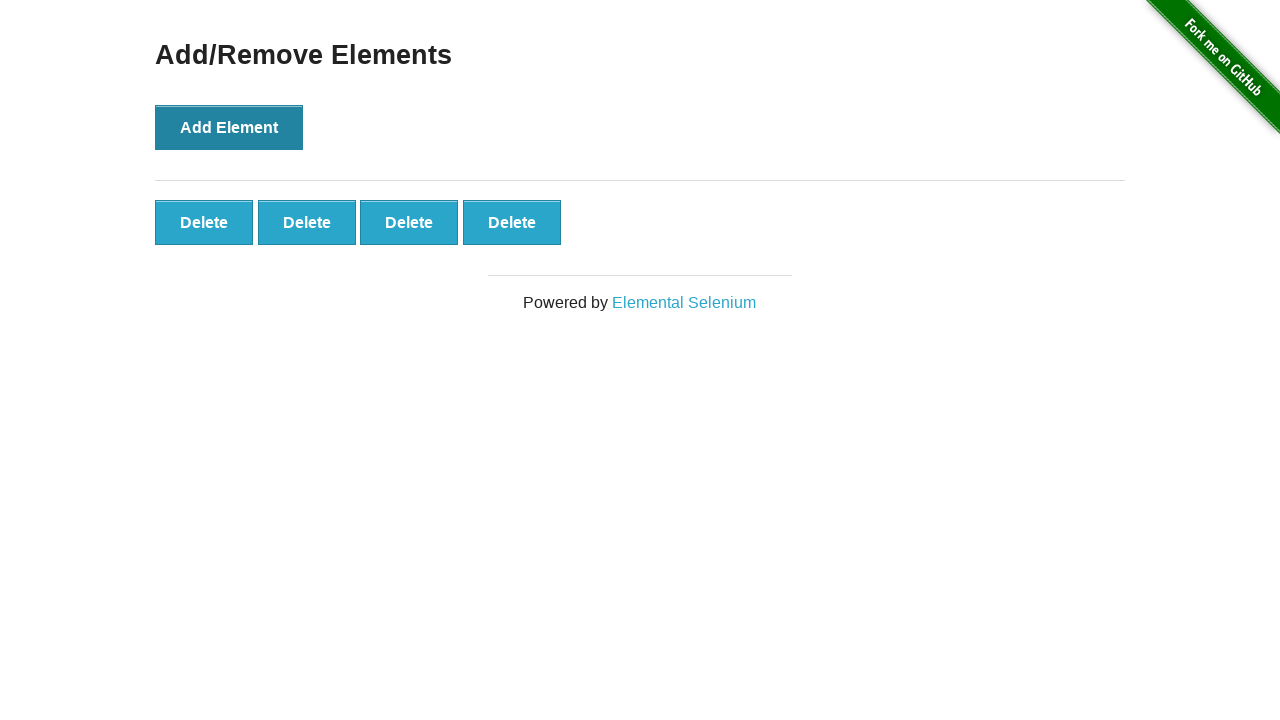

Clicked 'Add Element' button (iteration 5/9) at (229, 127) on xpath=//button[text()='Add Element']
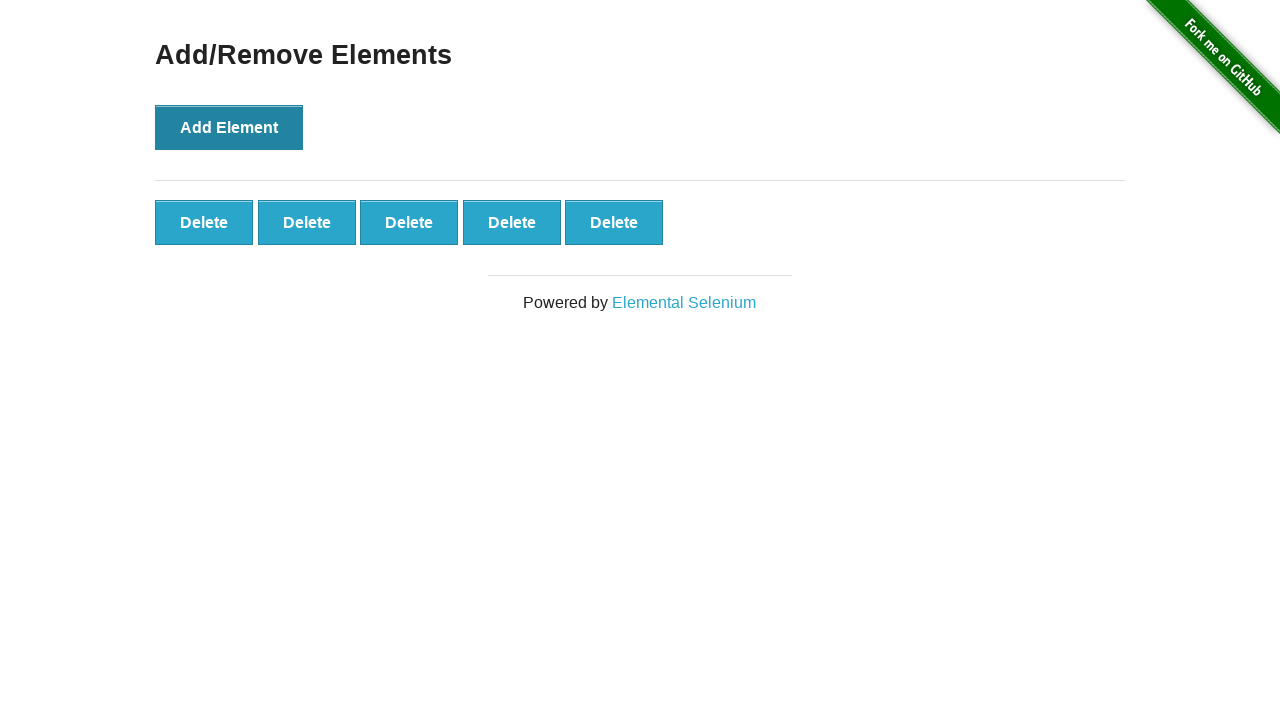

Clicked 'Add Element' button (iteration 6/9) at (229, 127) on xpath=//button[text()='Add Element']
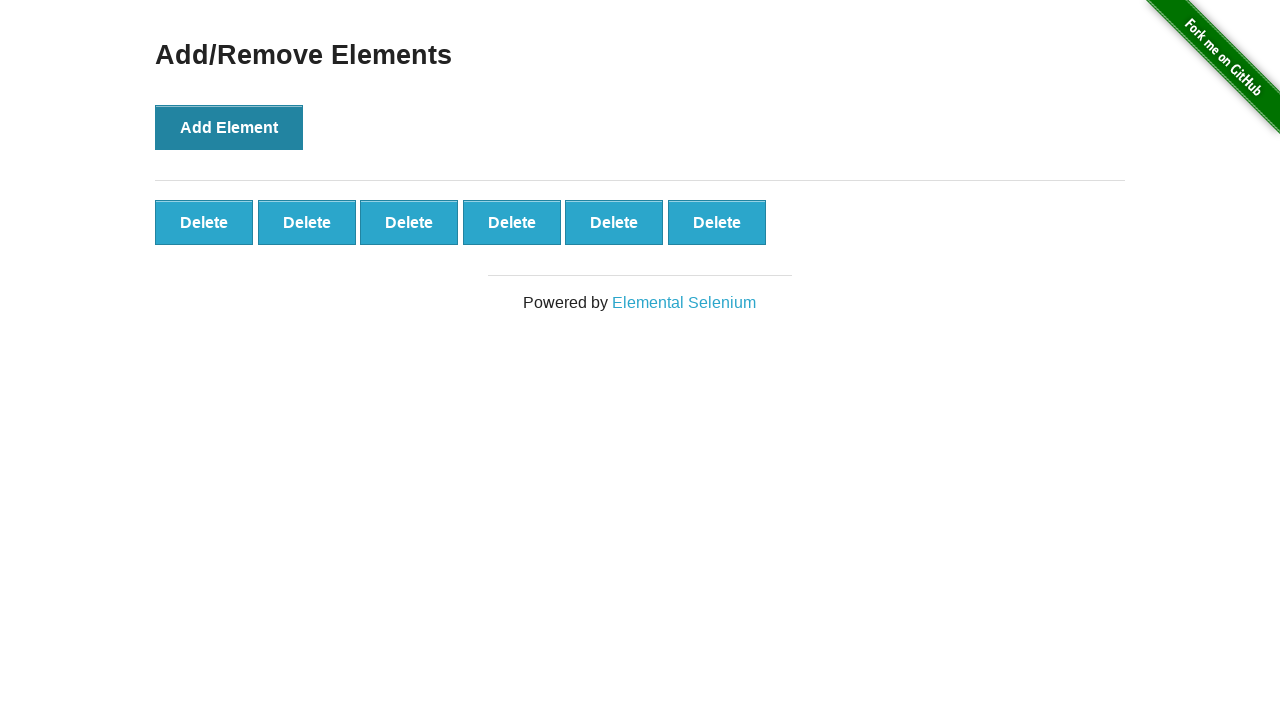

Clicked 'Add Element' button (iteration 7/9) at (229, 127) on xpath=//button[text()='Add Element']
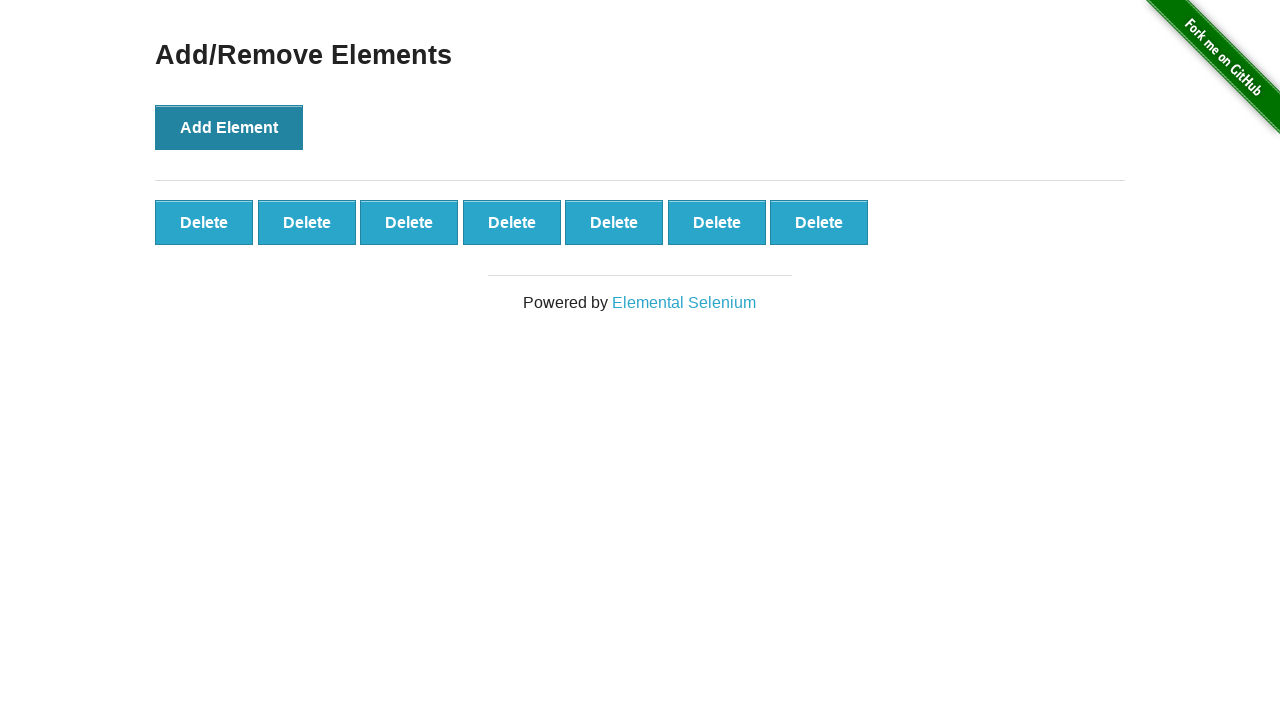

Clicked 'Add Element' button (iteration 8/9) at (229, 127) on xpath=//button[text()='Add Element']
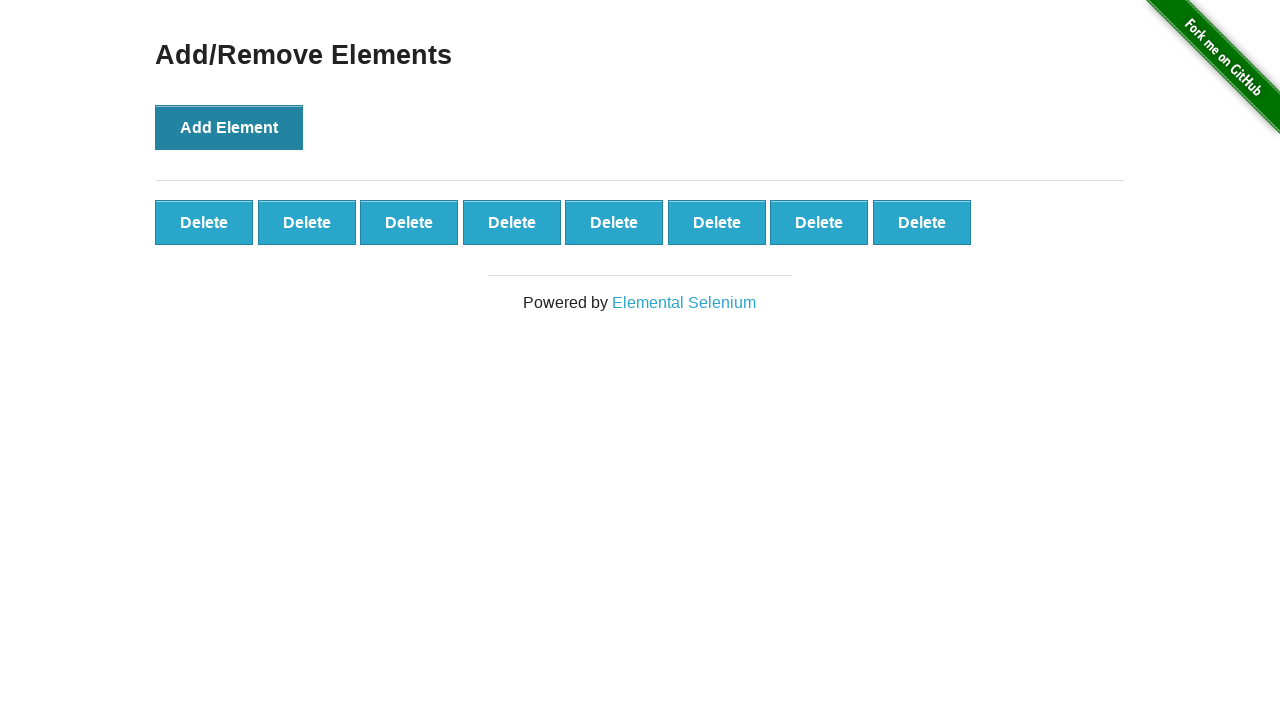

Clicked 'Add Element' button (iteration 9/9) at (229, 127) on xpath=//button[text()='Add Element']
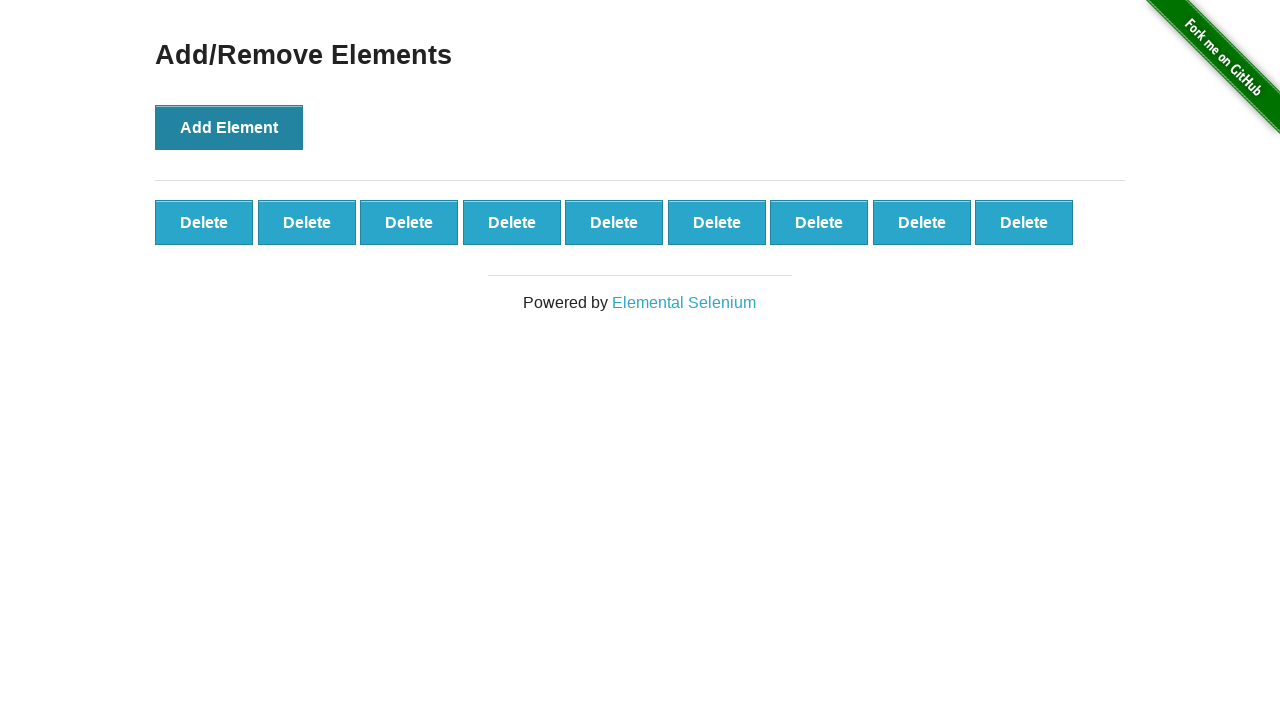

Waited for delete buttons to appear
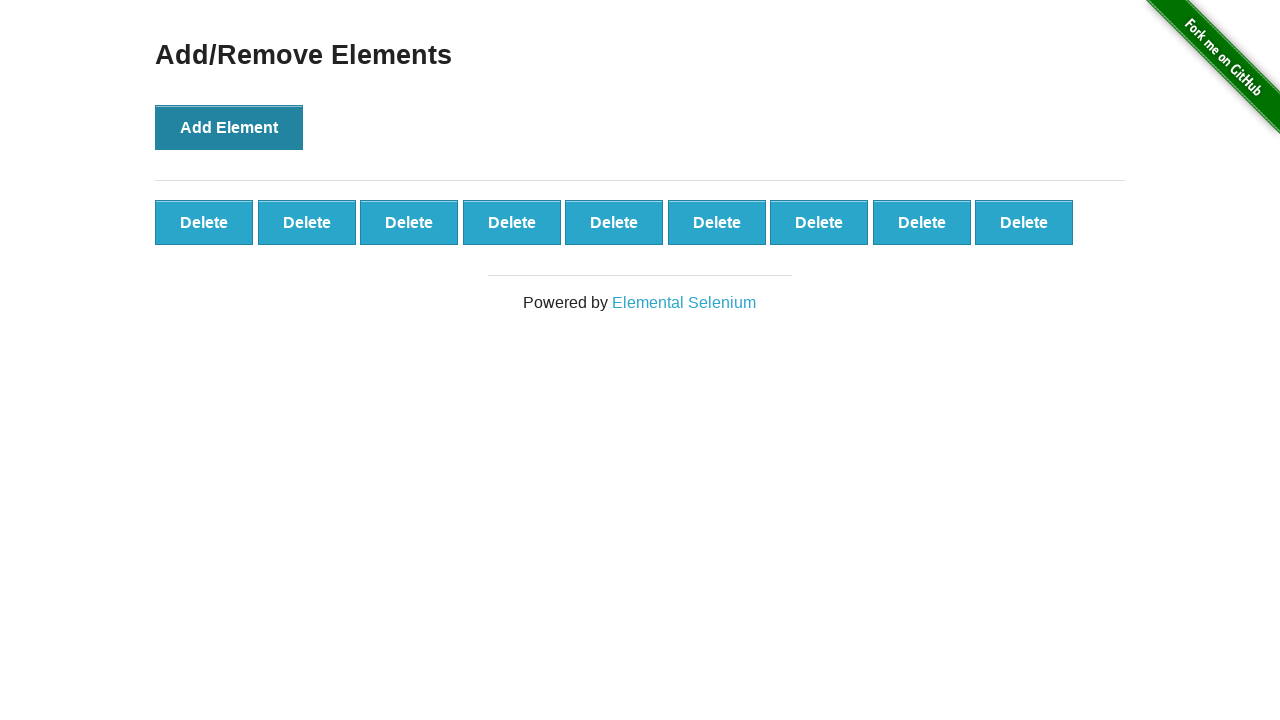

Retrieved initial delete button count: 9
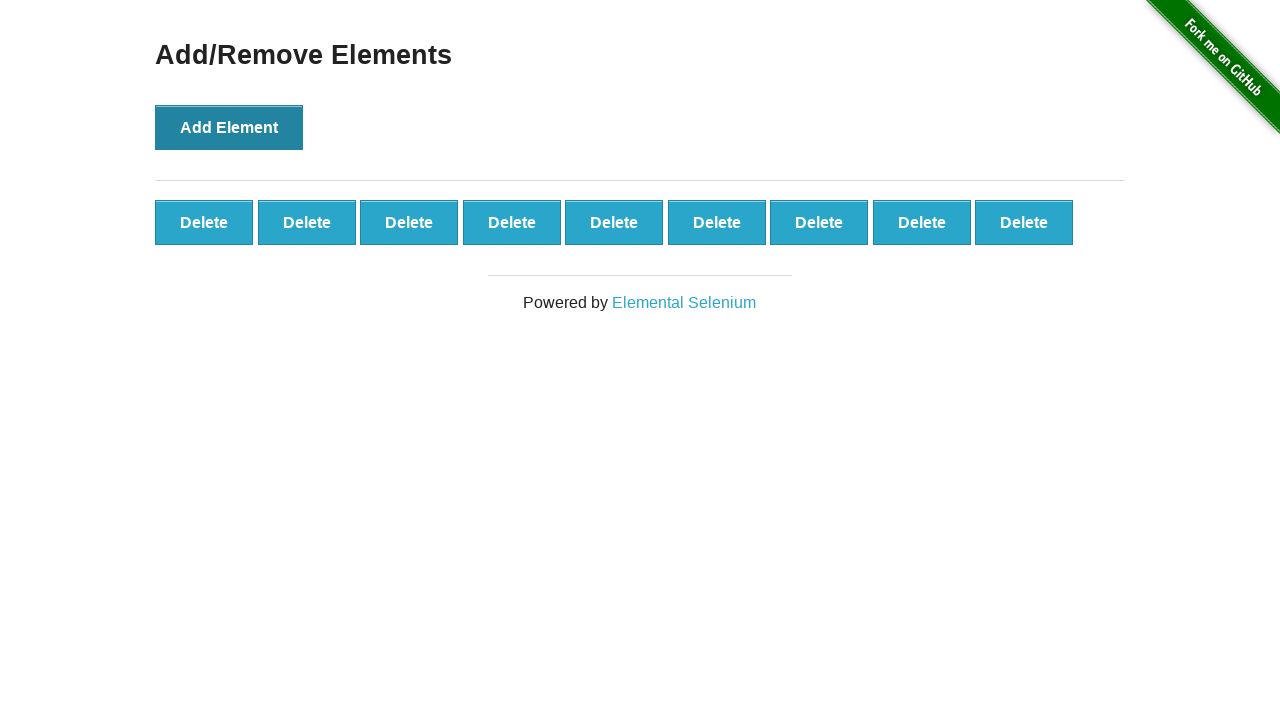

Clicked delete button to remove an element at (204, 222) on xpath=//*[@onclick='deleteElement()']
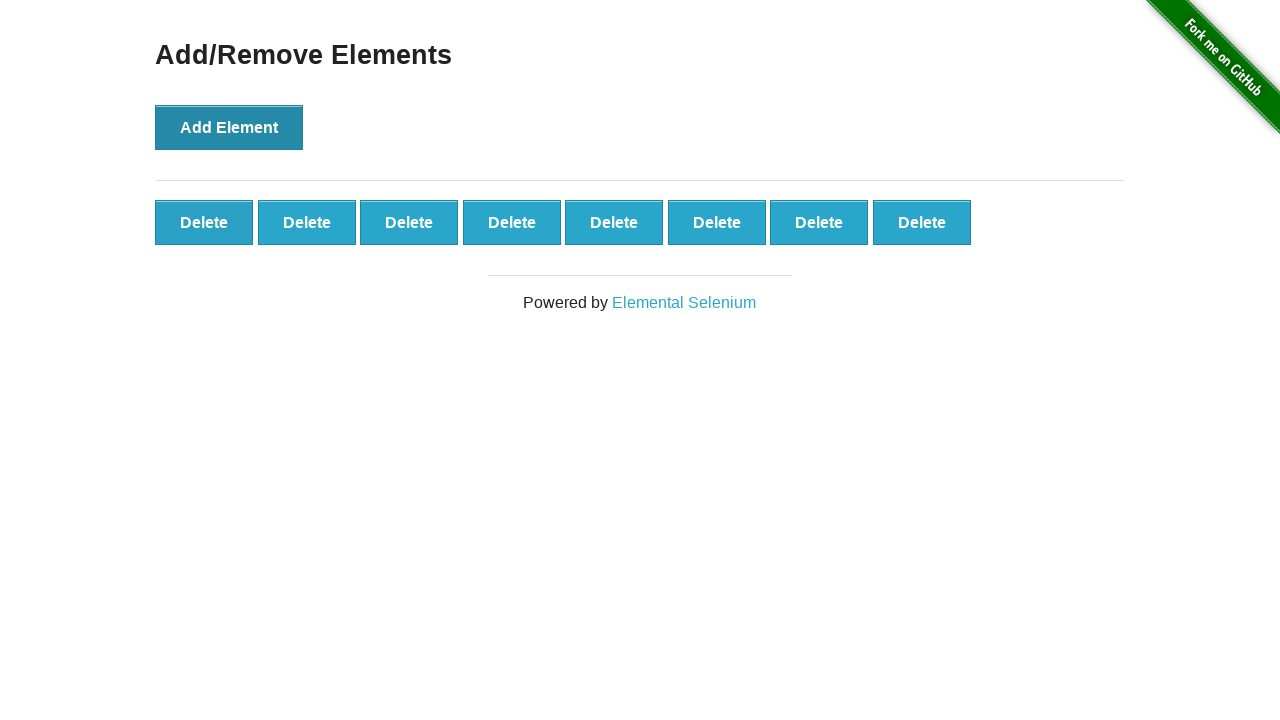

Waited 500ms for DOM update
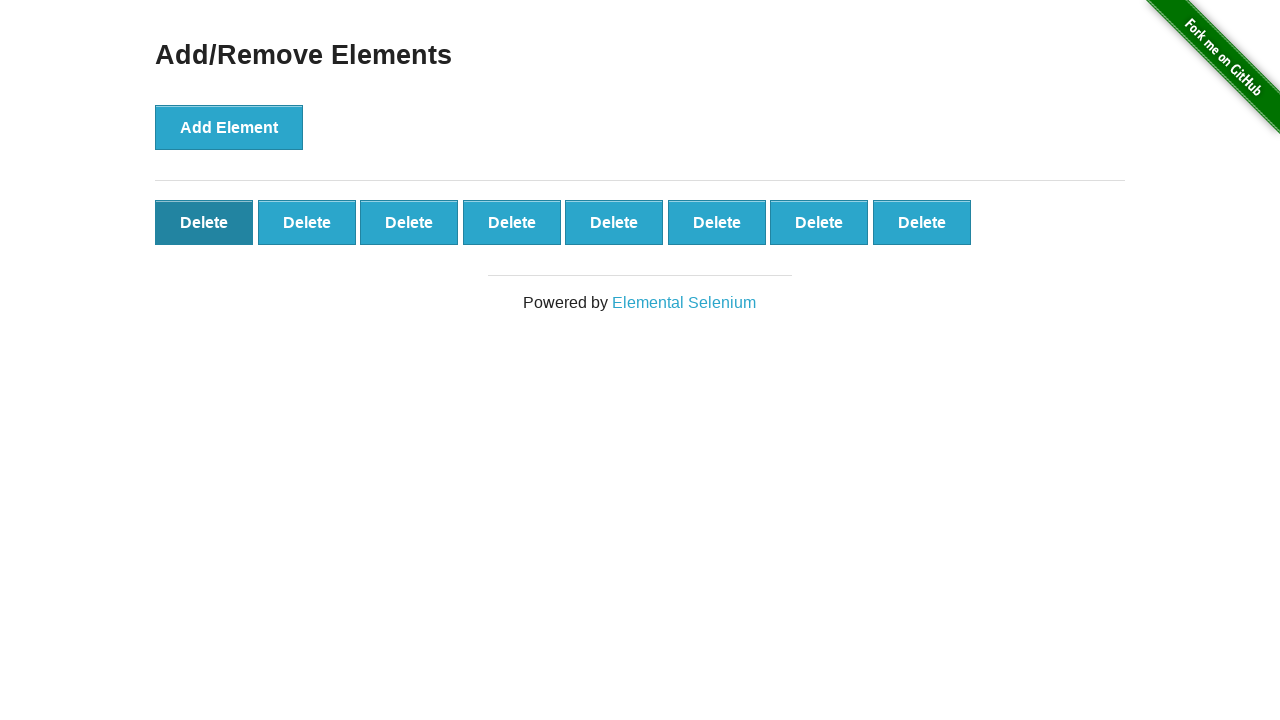

Retrieved final delete button count: 8
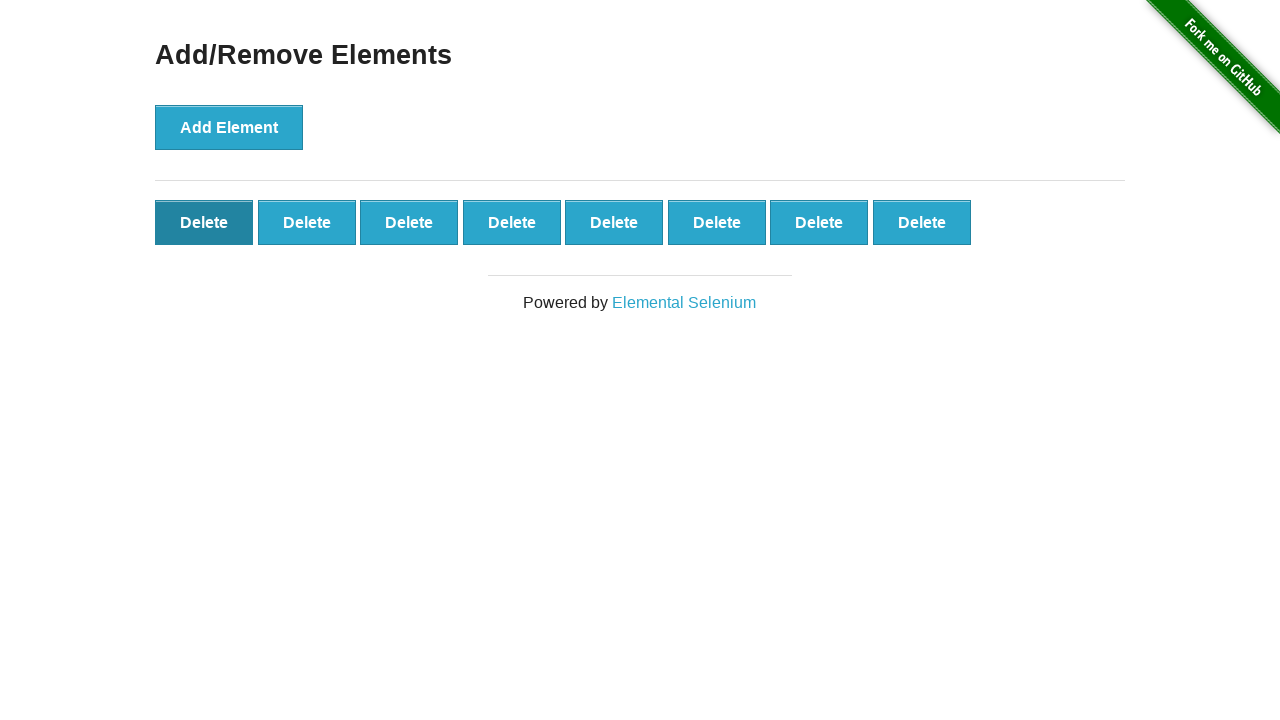

Assertion passed: element count decreased after deletion
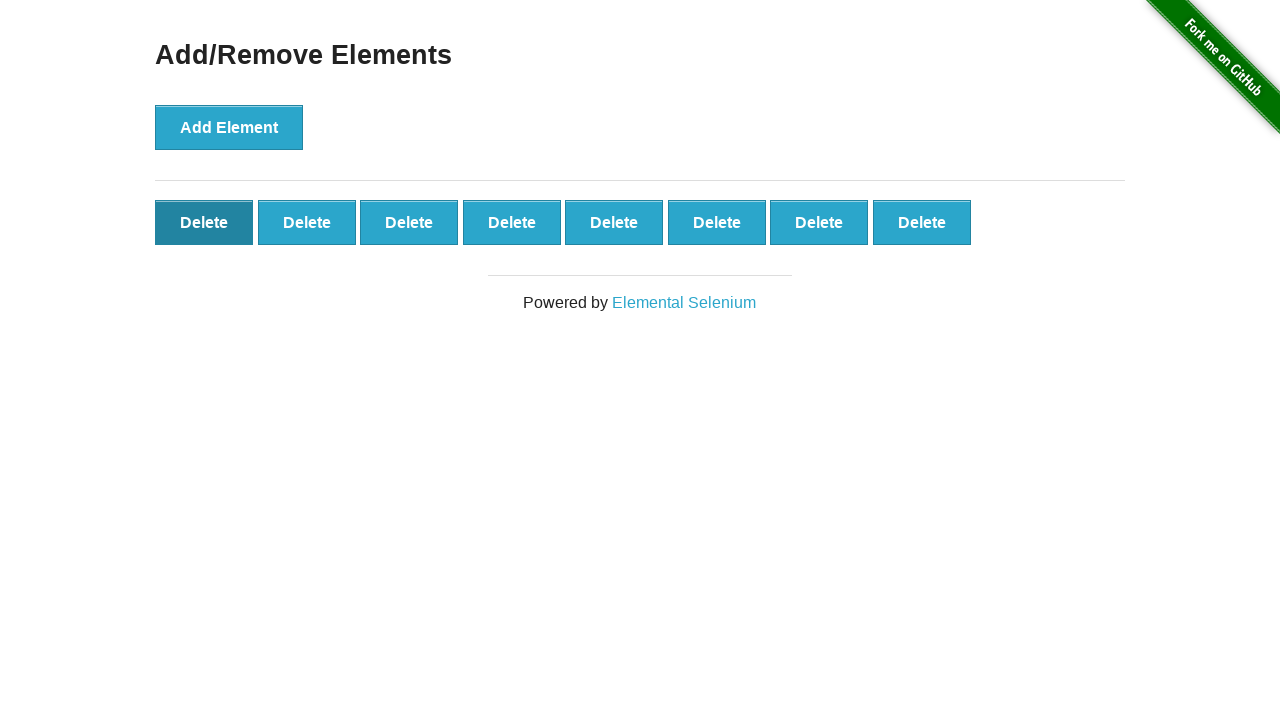

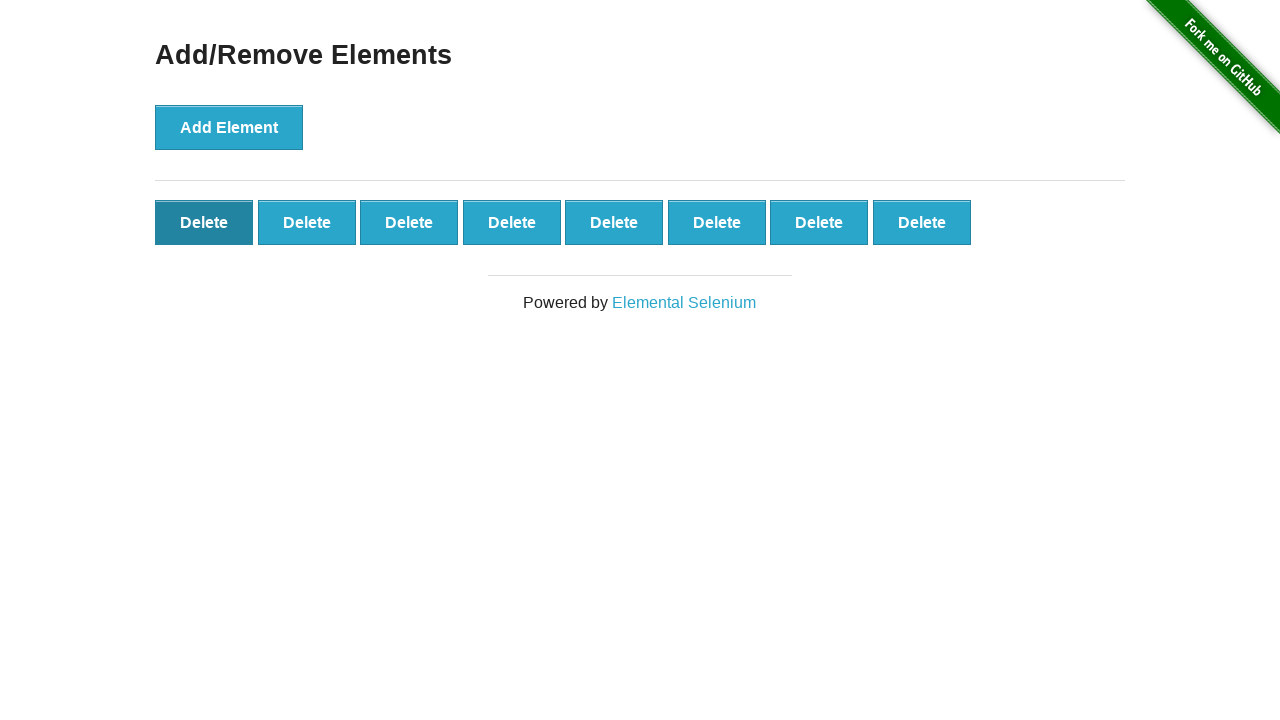